Tests sorting the Email column in ascending order by clicking the column header and verifying the text values are sorted alphabetically.

Starting URL: http://the-internet.herokuapp.com/tables

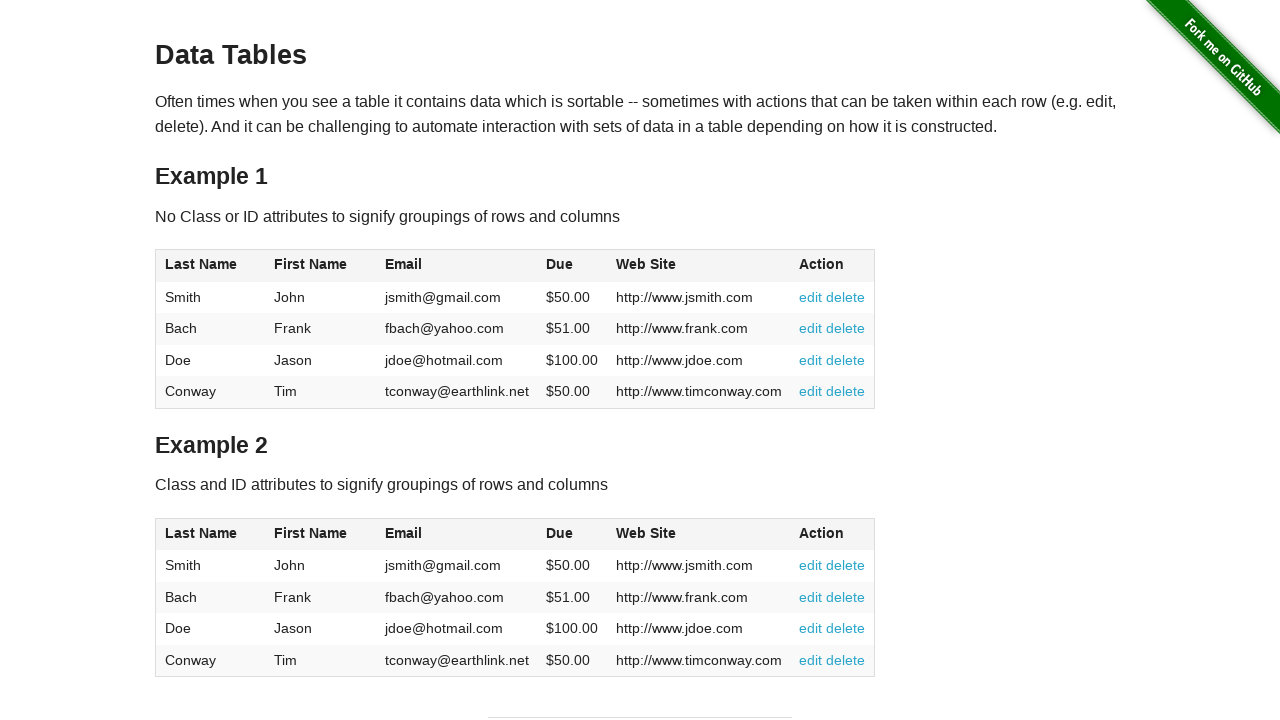

Clicked Email column header to sort ascending at (457, 266) on #table1 thead tr th:nth-of-type(3)
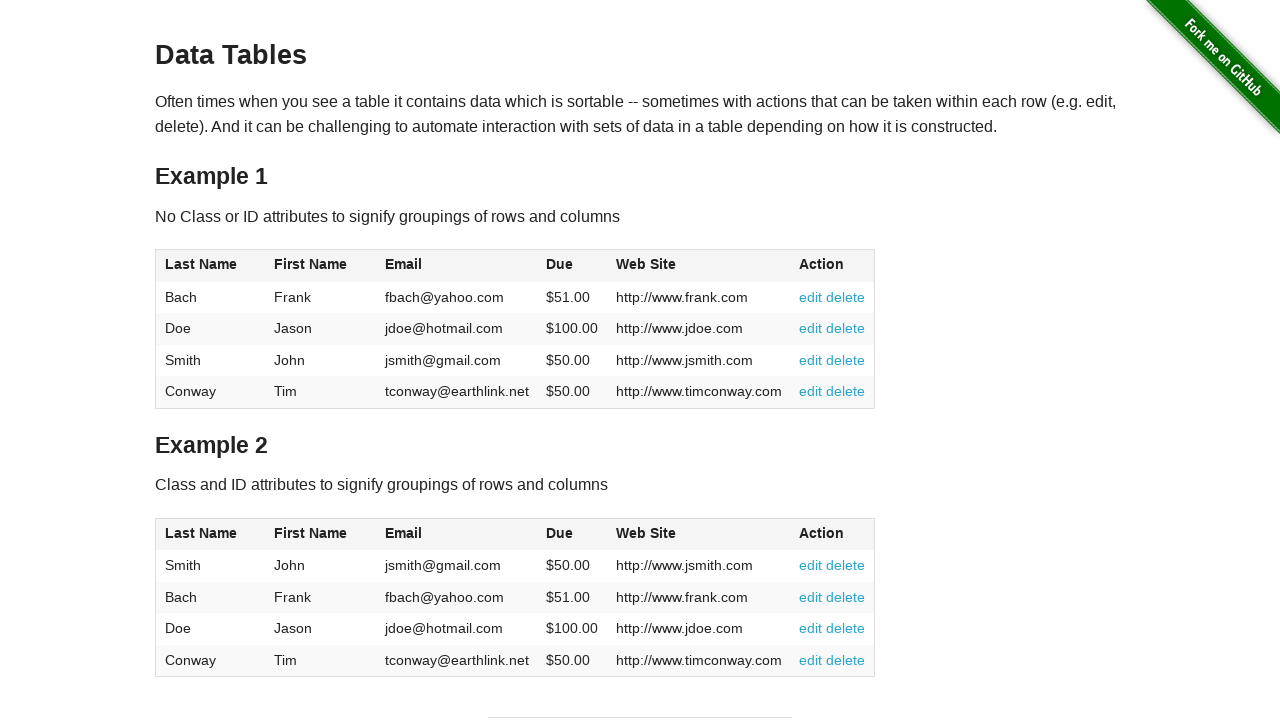

Email column values loaded and ready
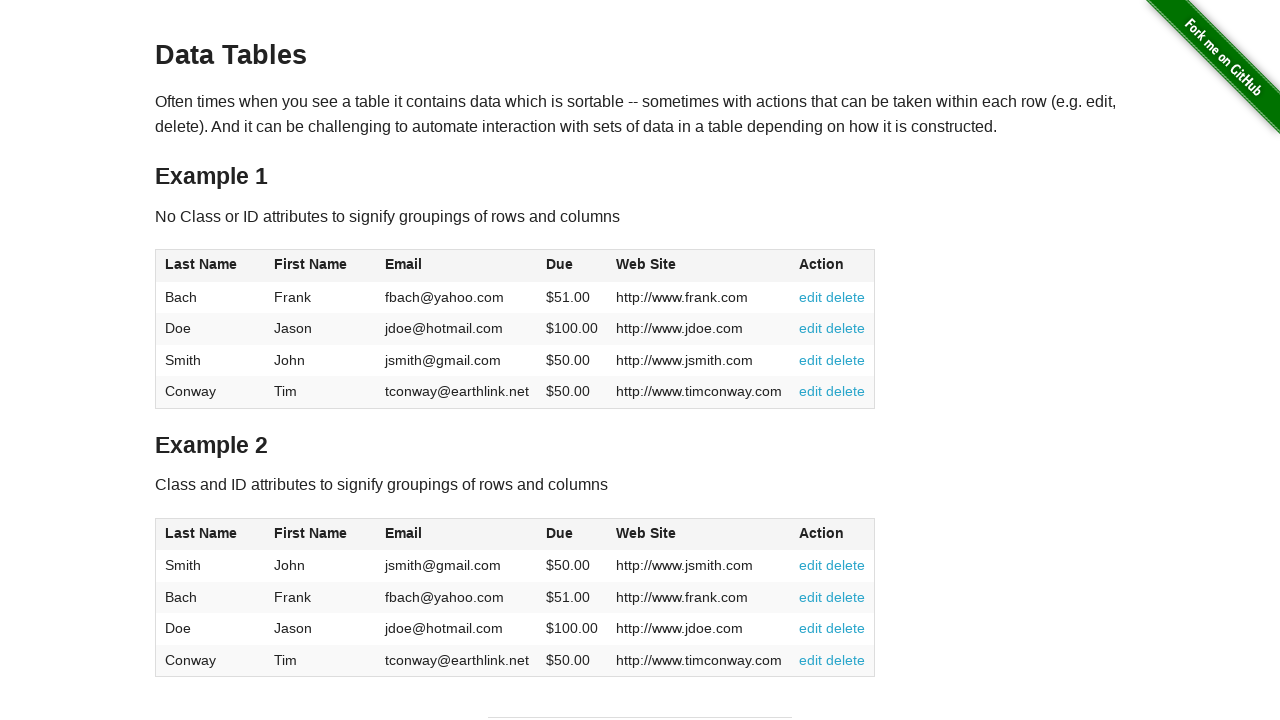

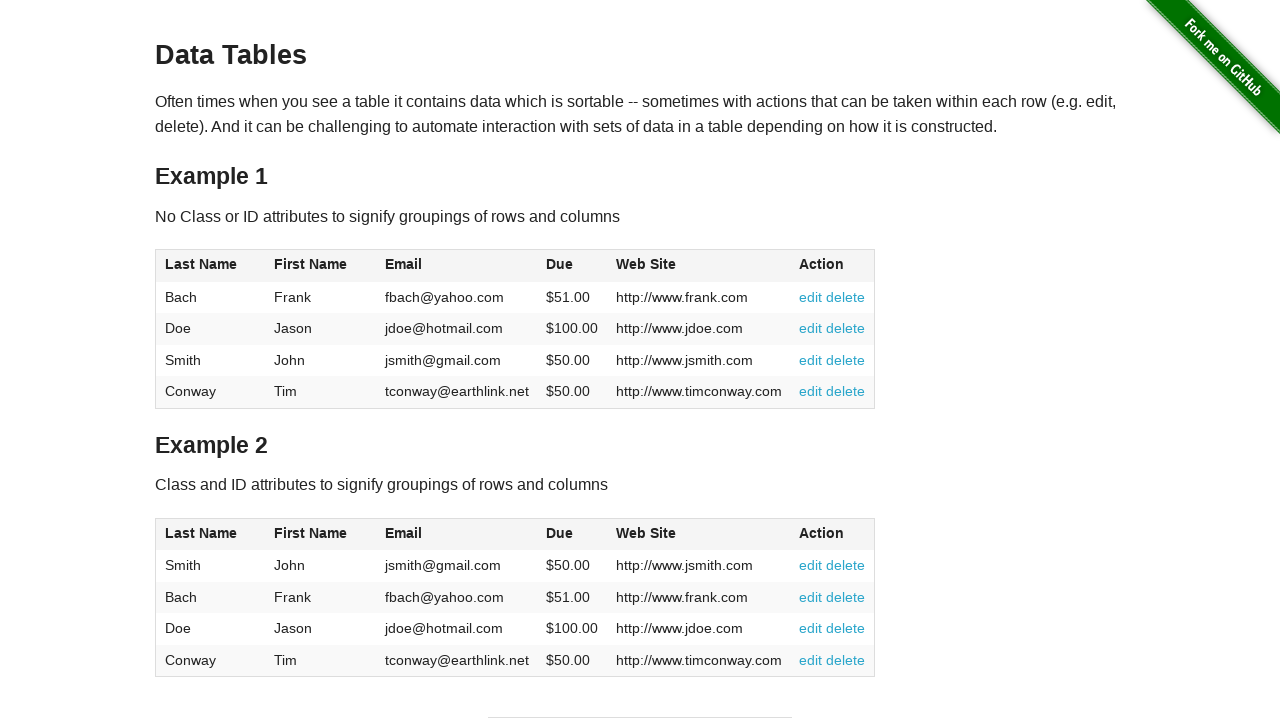